Tests dynamic properties page by waiting for a button to become visible and clicking it, then waiting for another button to become clickable and clicking it

Starting URL: https://demoqa.com/dynamic-properties

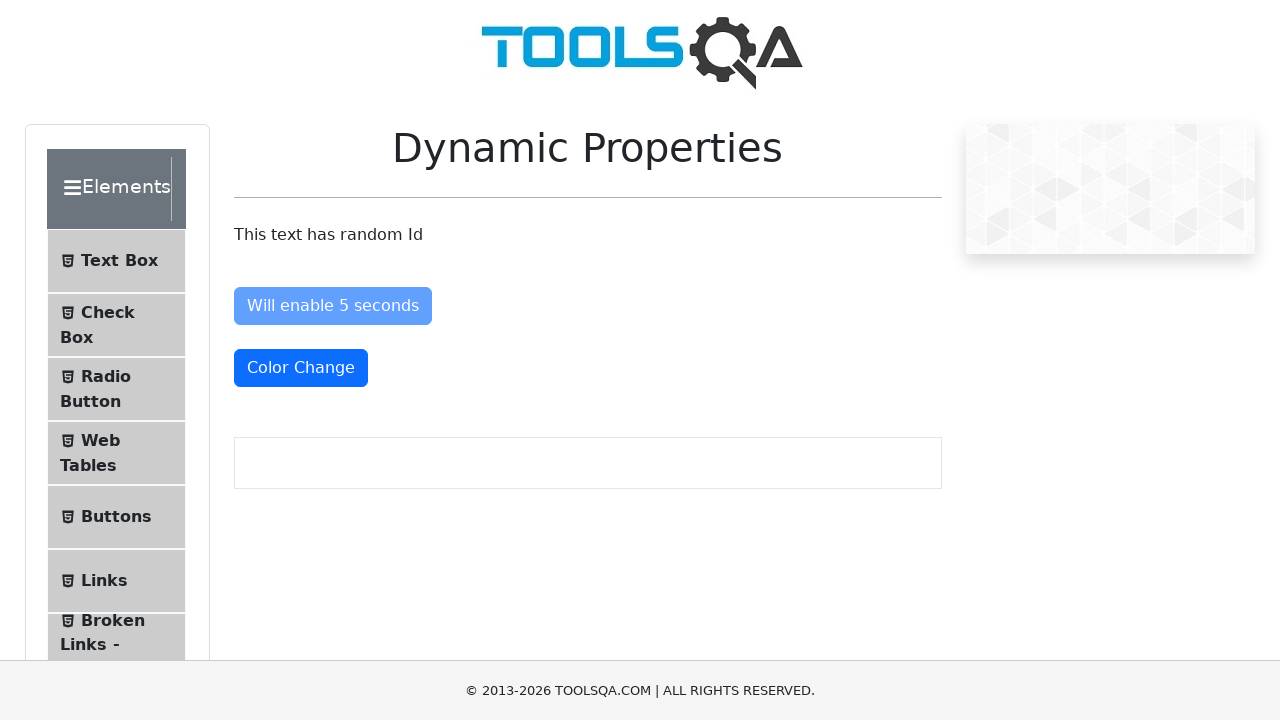

Waited for 'Visible After 5 Seconds' button to become visible
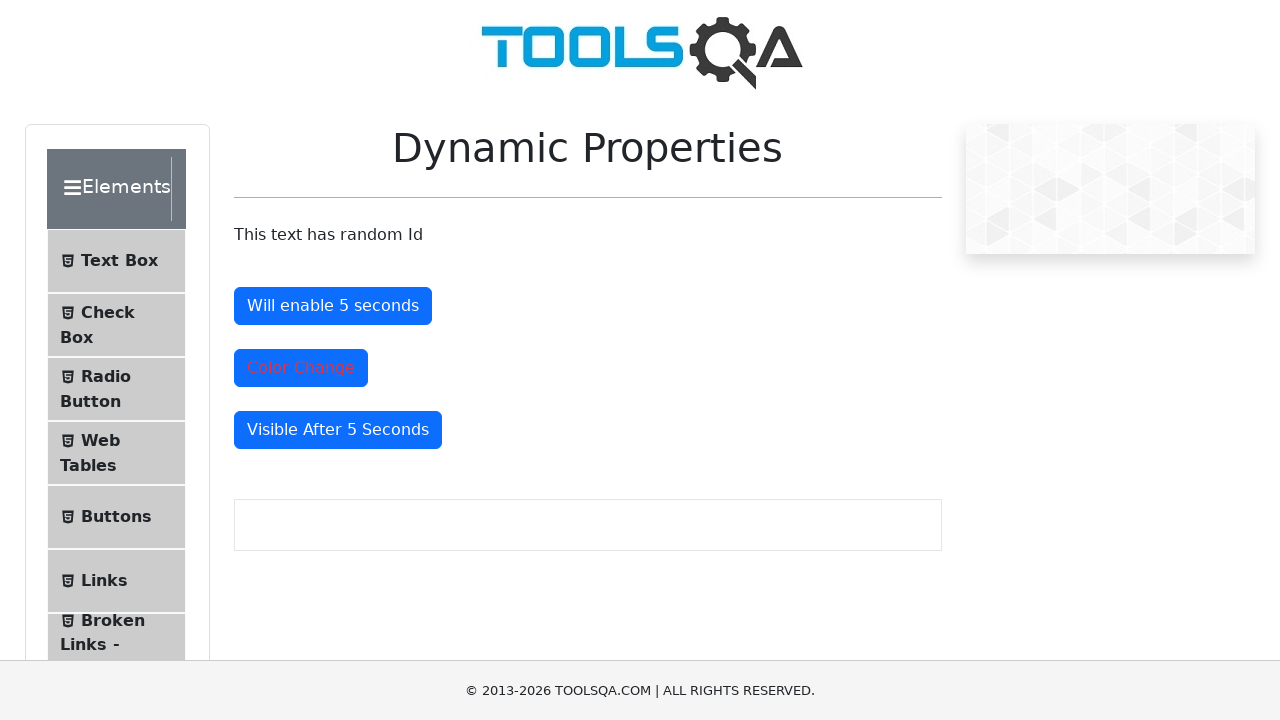

Clicked the 'Visible After 5 Seconds' button at (338, 430) on xpath=//button[@id='visibleAfter']
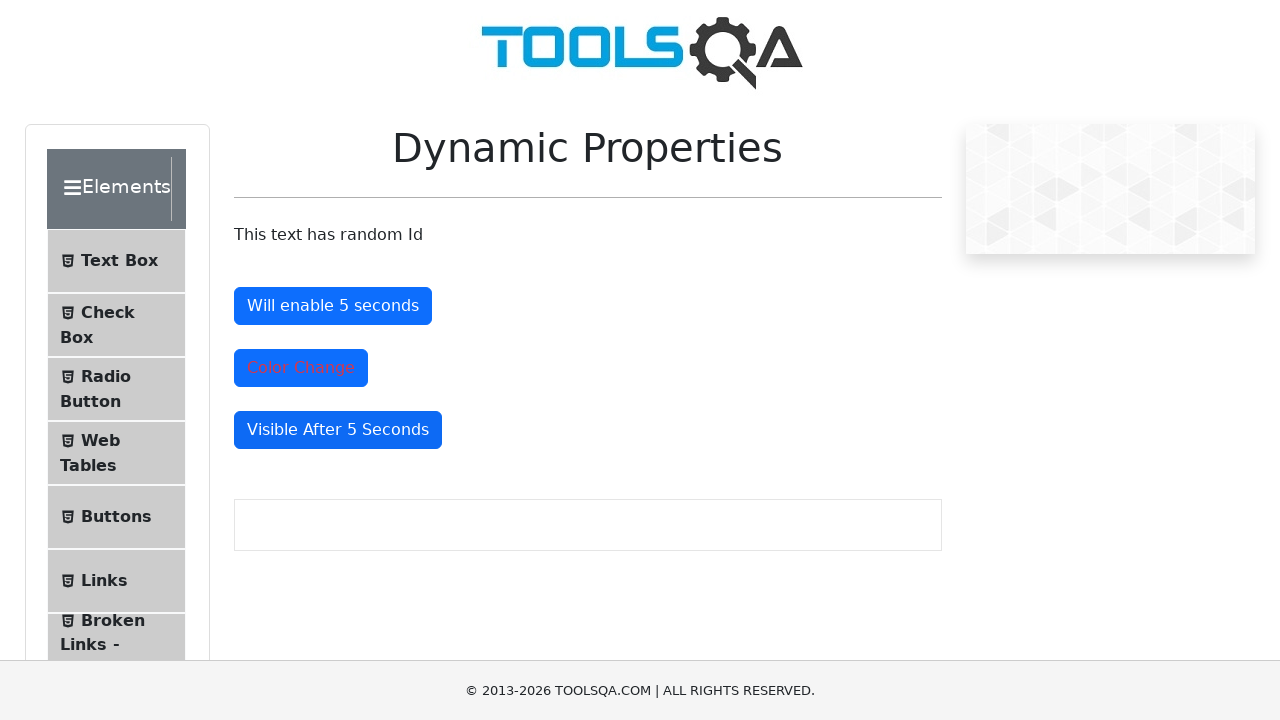

Waited for 'Will enable 5 seconds' button to become visible
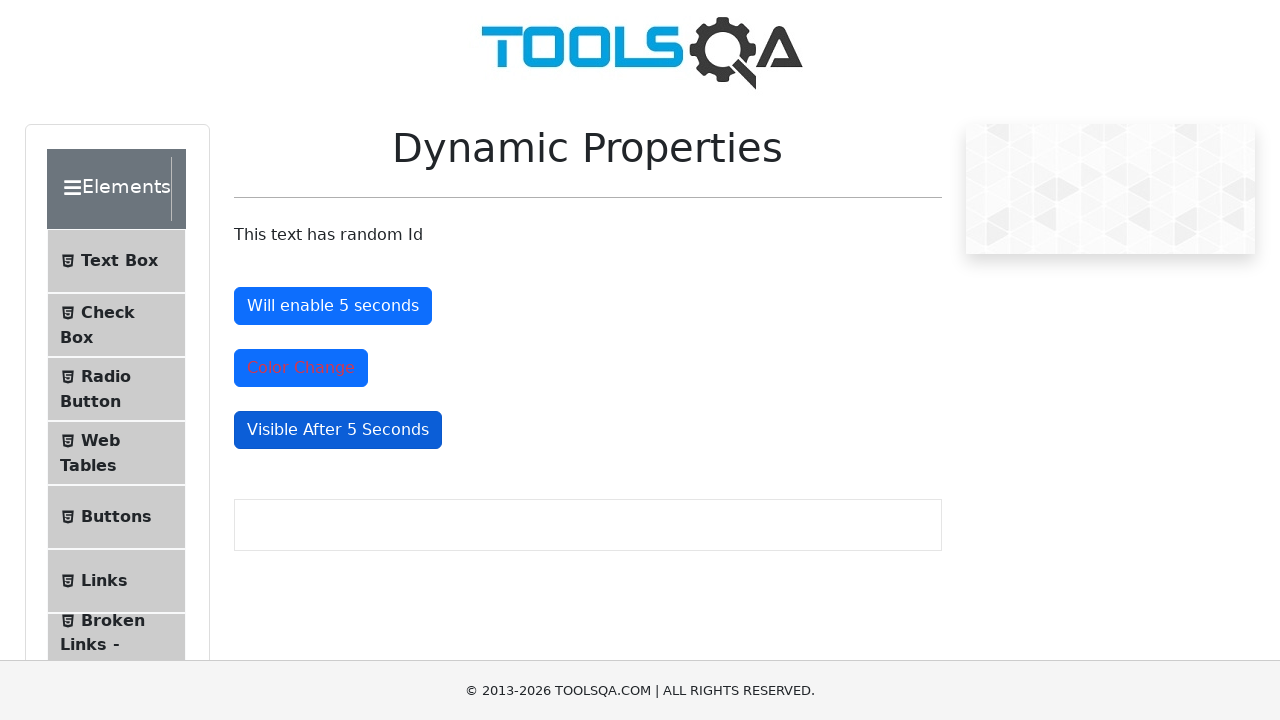

Waited for 'Will enable 5 seconds' button to become enabled
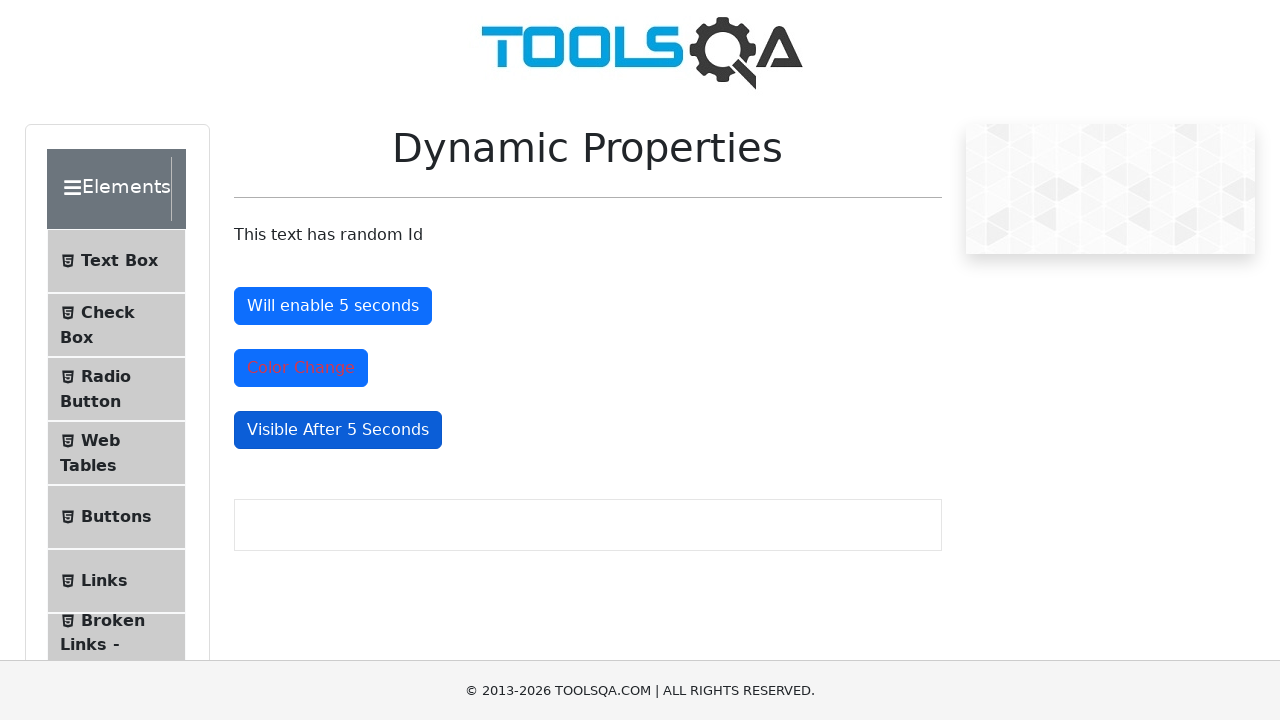

Clicked the 'Will enable 5 seconds' button at (333, 306) on xpath=//button[@id='enableAfter']
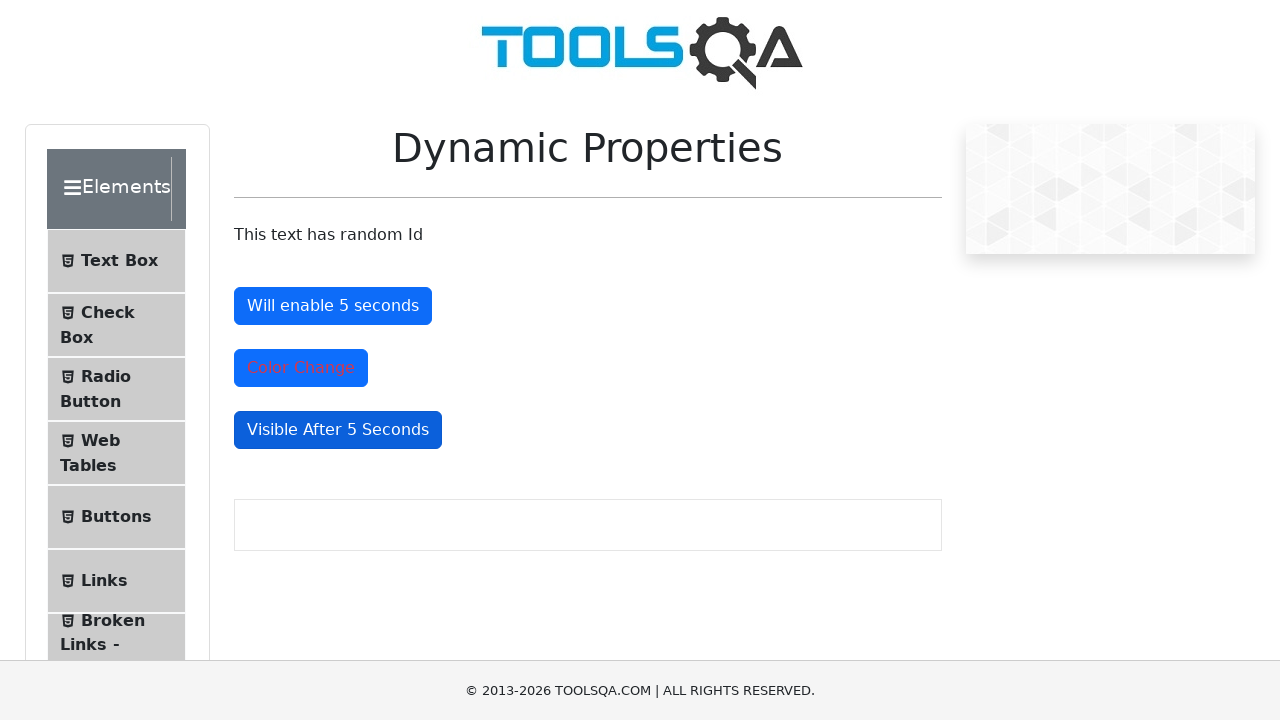

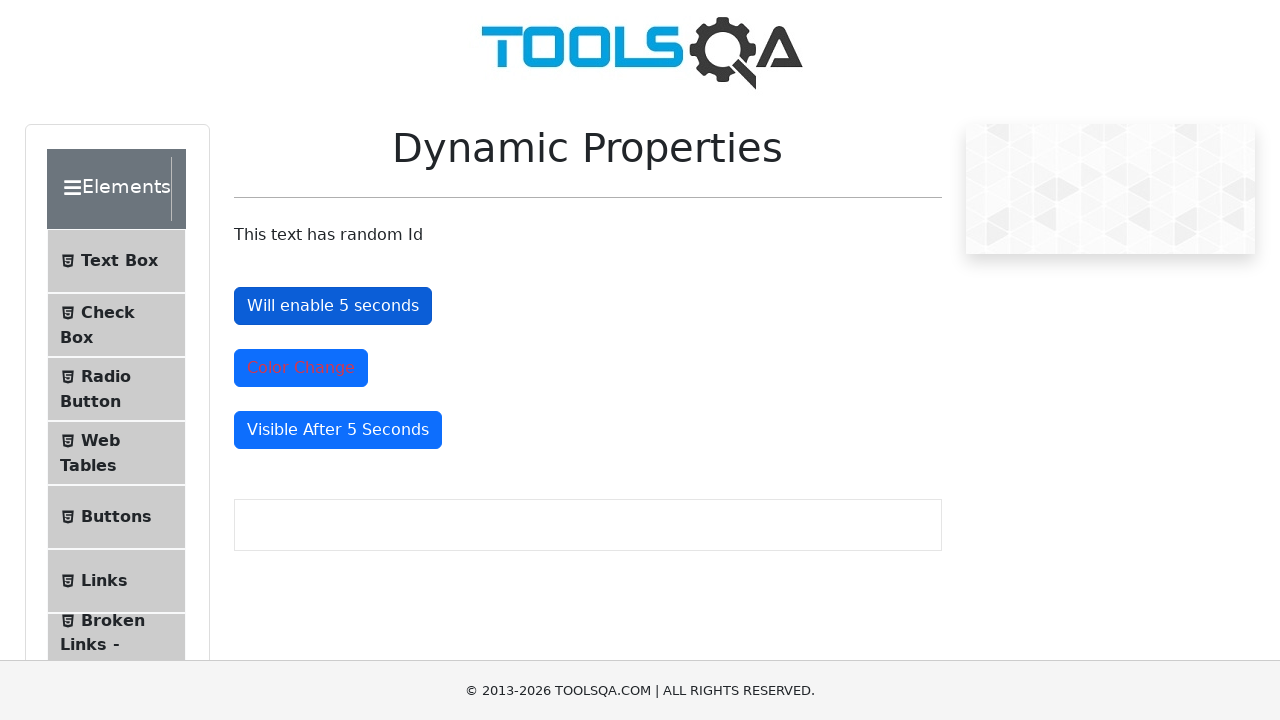